Tests a registration form by filling in first name, last name, and email fields, then submitting the form and verifying the success message

Starting URL: http://suninjuly.github.io/registration1.html

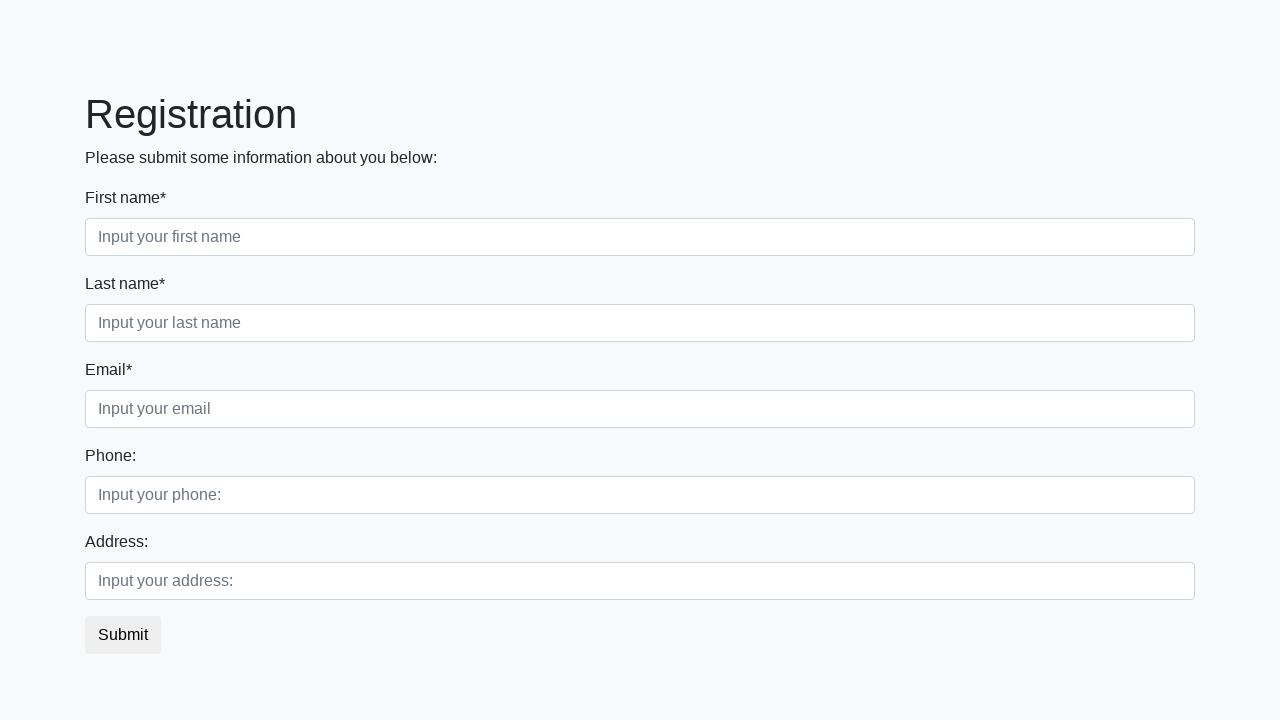

Filled first name field with 'Sergey' on .first_block .first
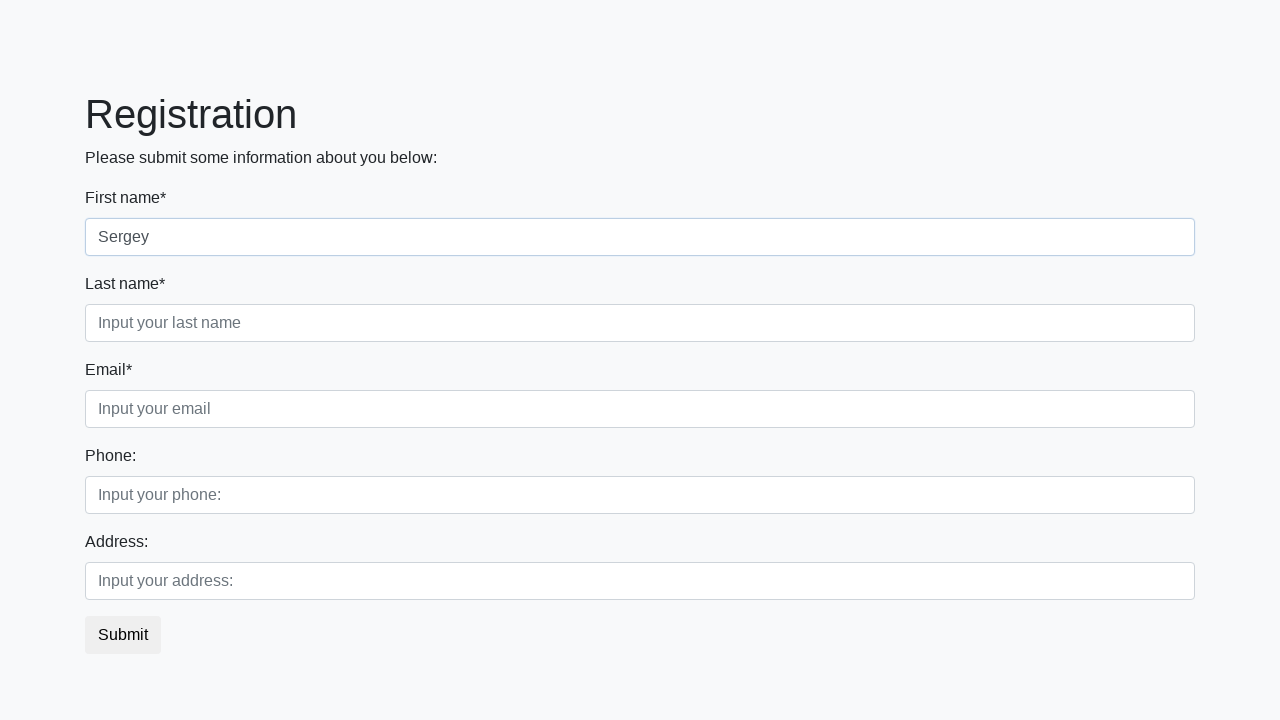

Filled last name field with 'Silenok' on .first_block .second
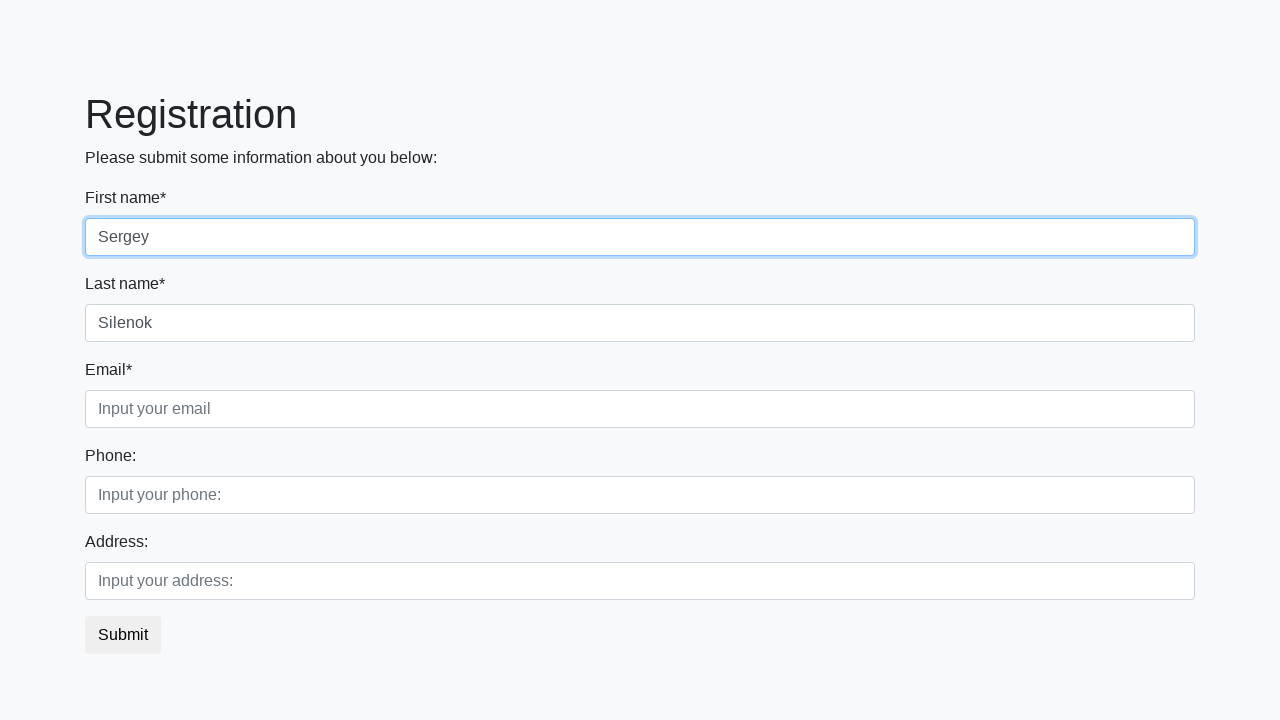

Filled email field with 'Silenok@gmail.com' on .first_block .third
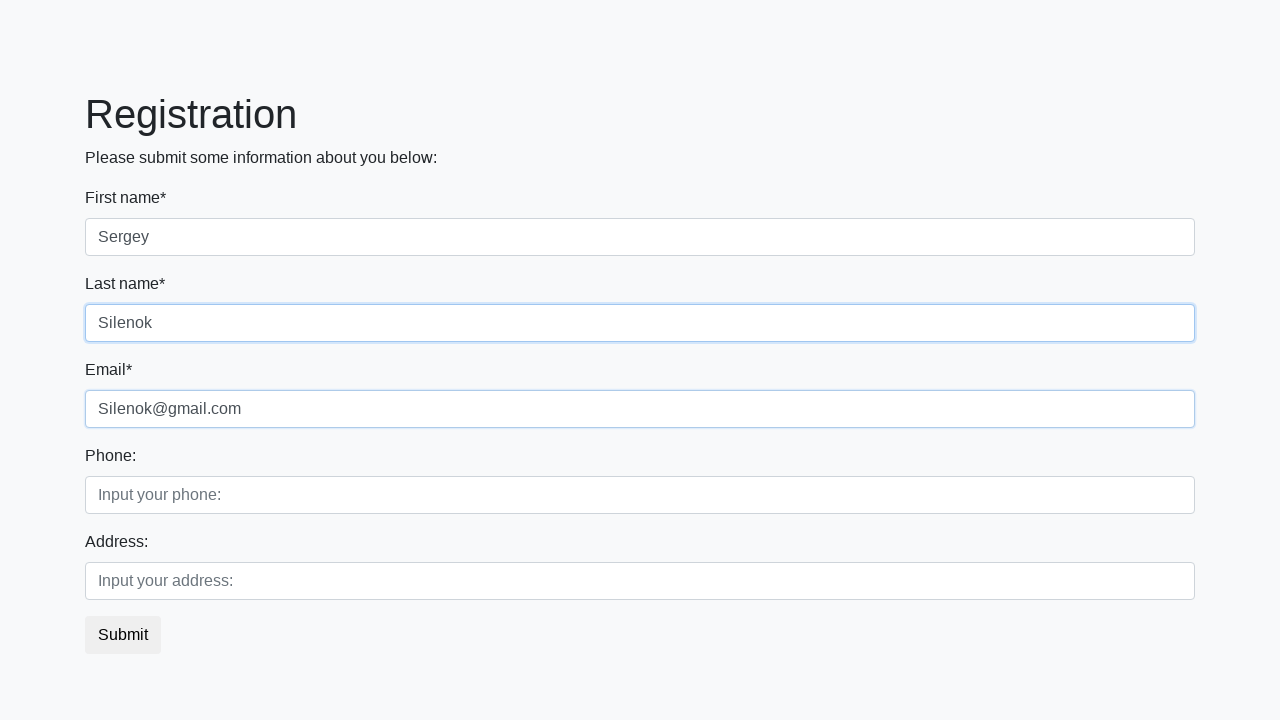

Clicked submit button to submit the registration form at (123, 635) on .btn.btn-default
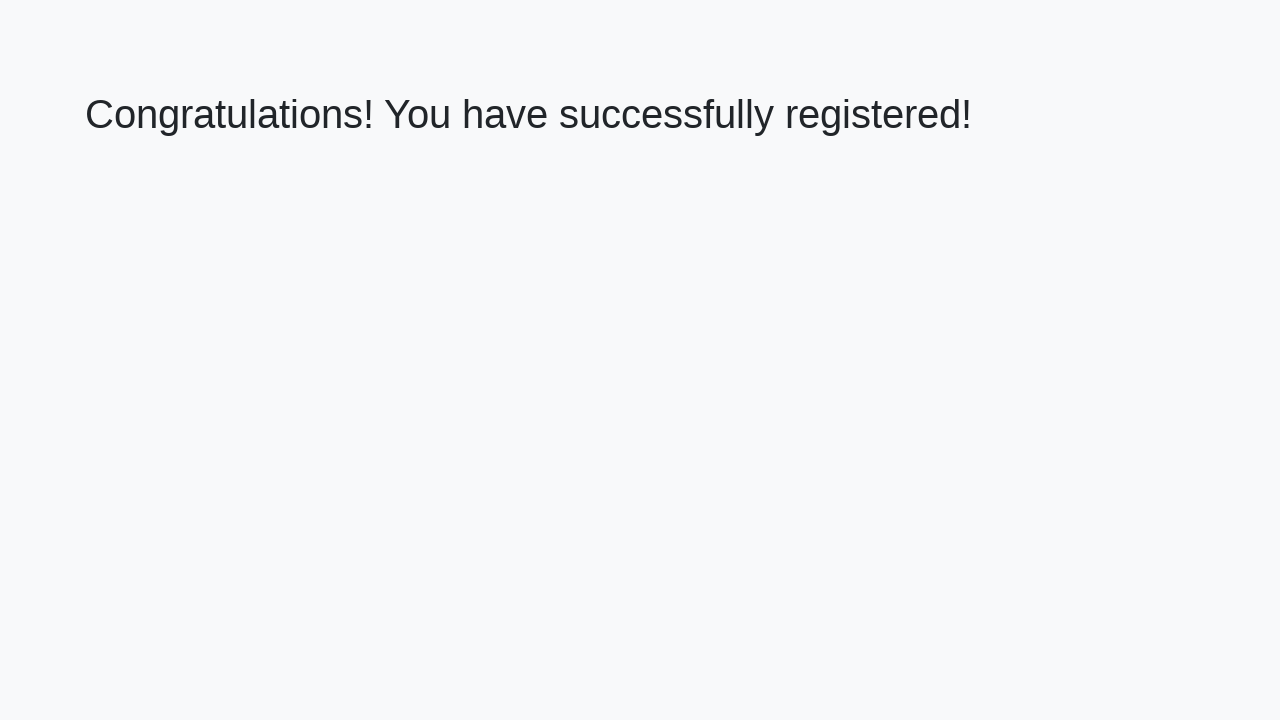

Success message appeared on the page
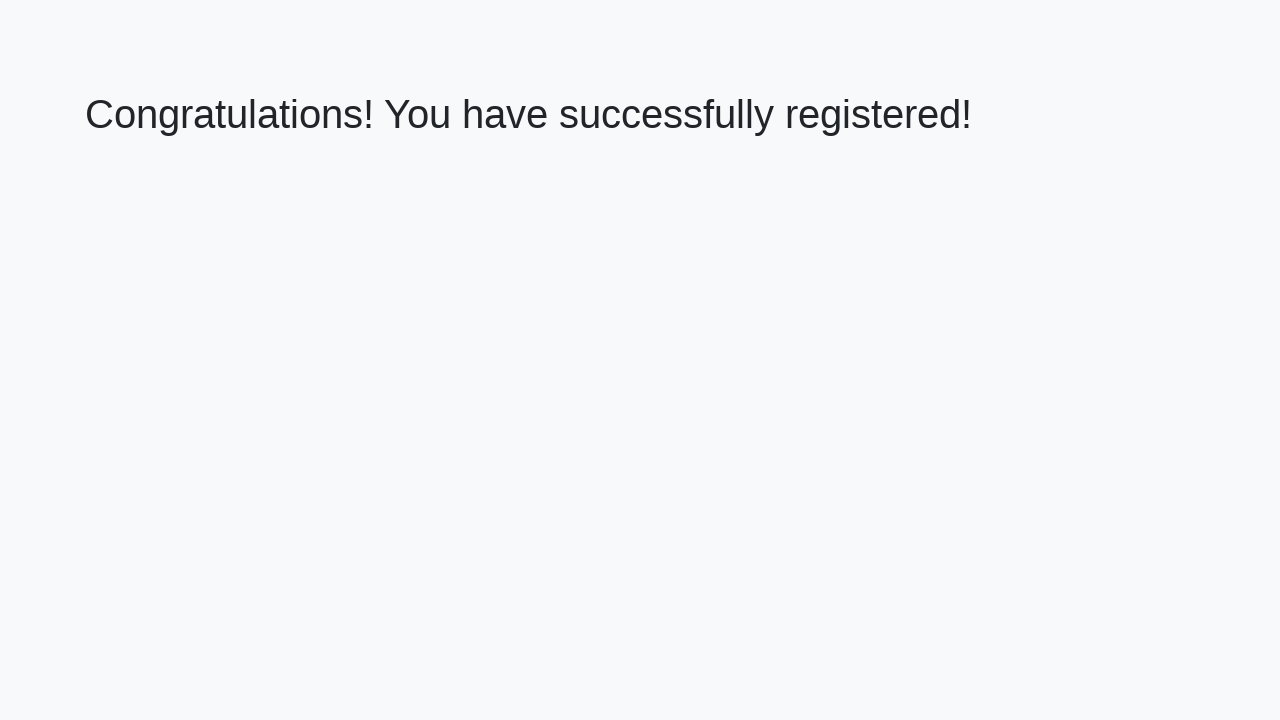

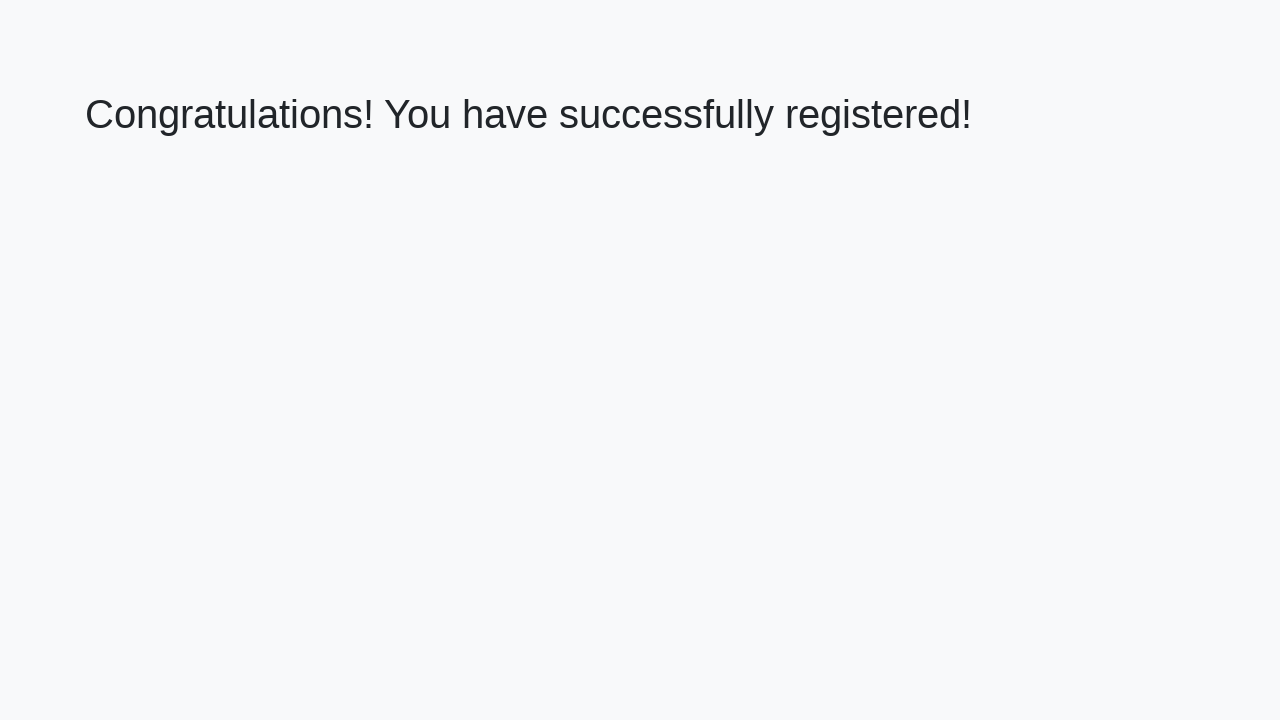